Tests the product search functionality on a grocery shopping practice site by typing "ca" in the search box and verifying that 4 matching products are displayed.

Starting URL: https://rahulshettyacademy.com/seleniumPractise/#/

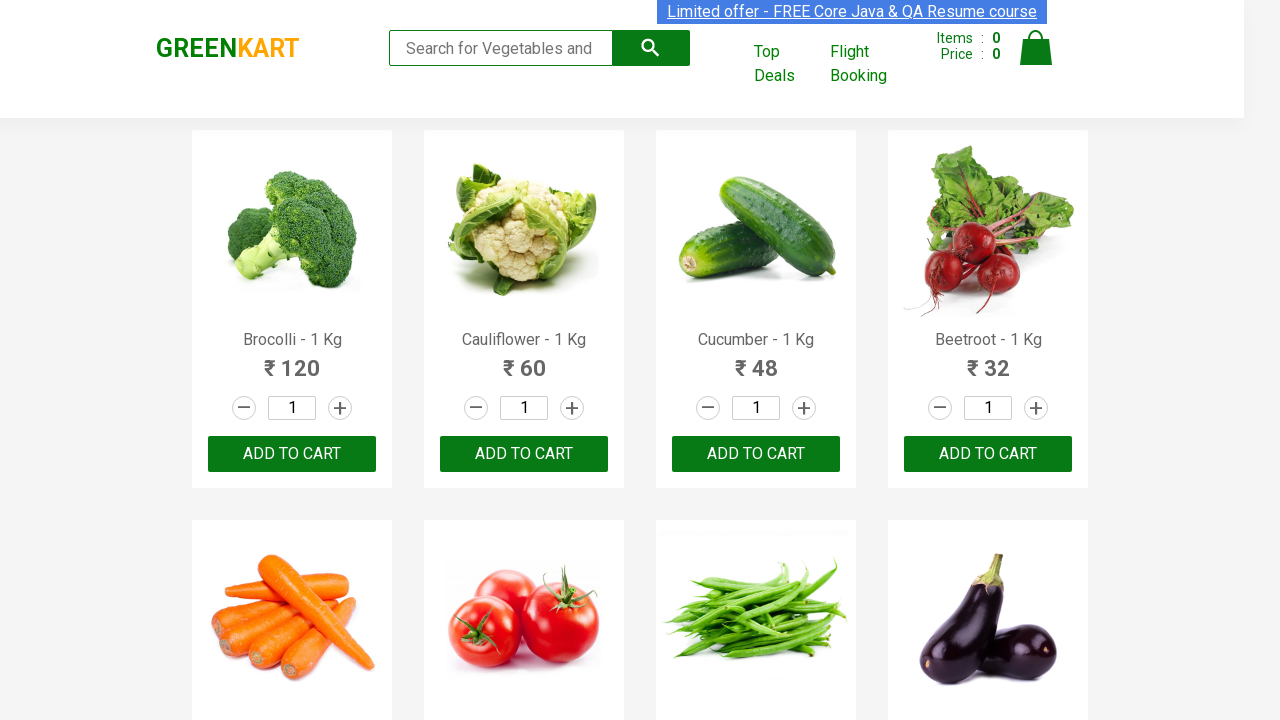

Typed 'ca' in the search box on .search-keyword
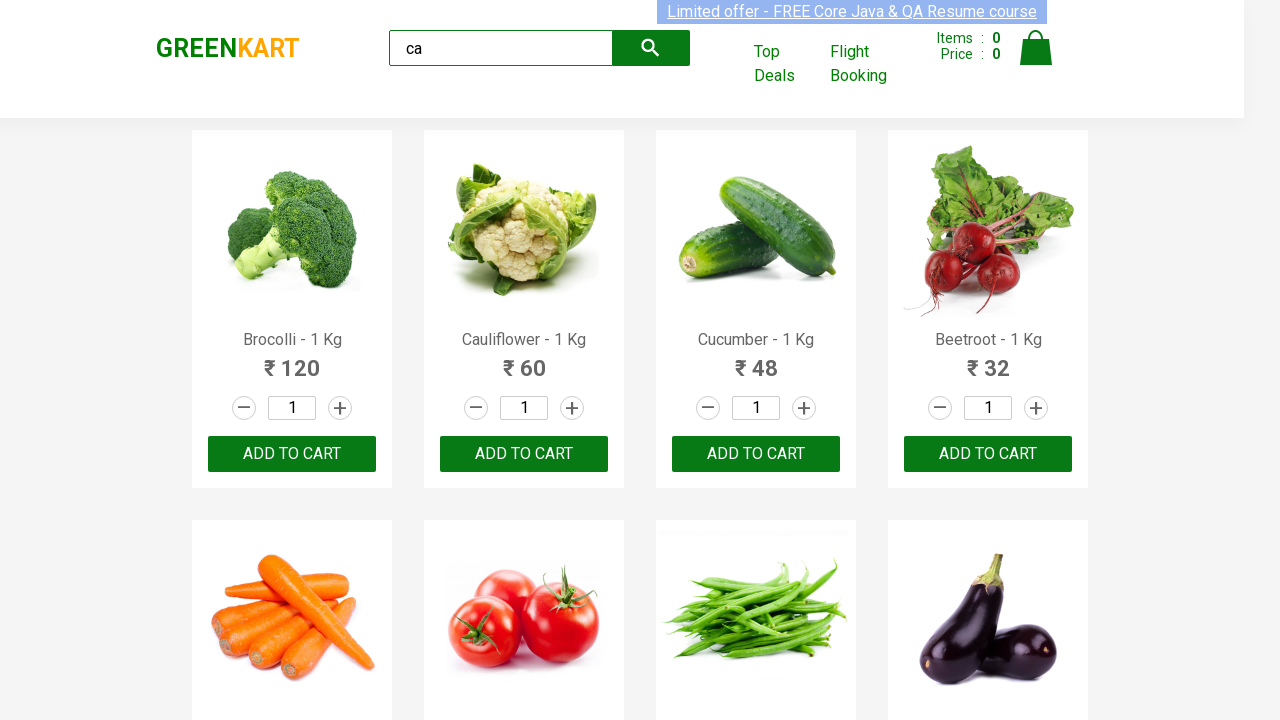

Waited 2 seconds for search results to filter
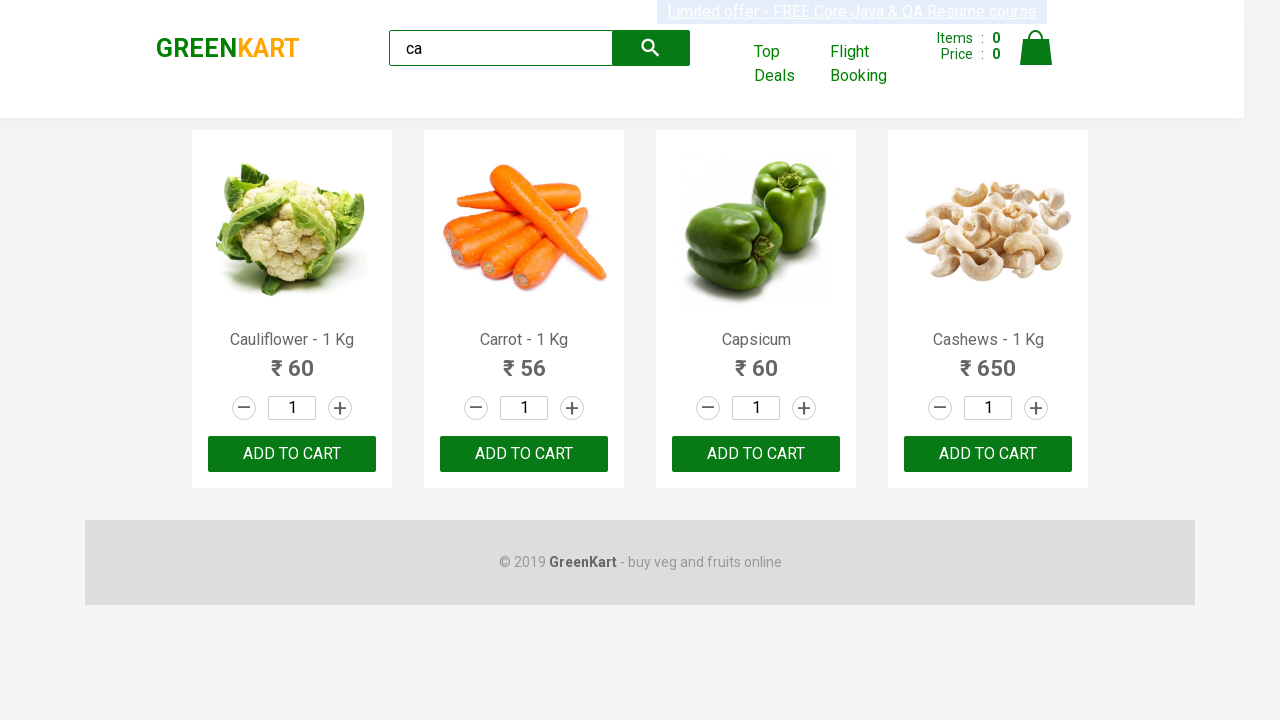

Located all visible products
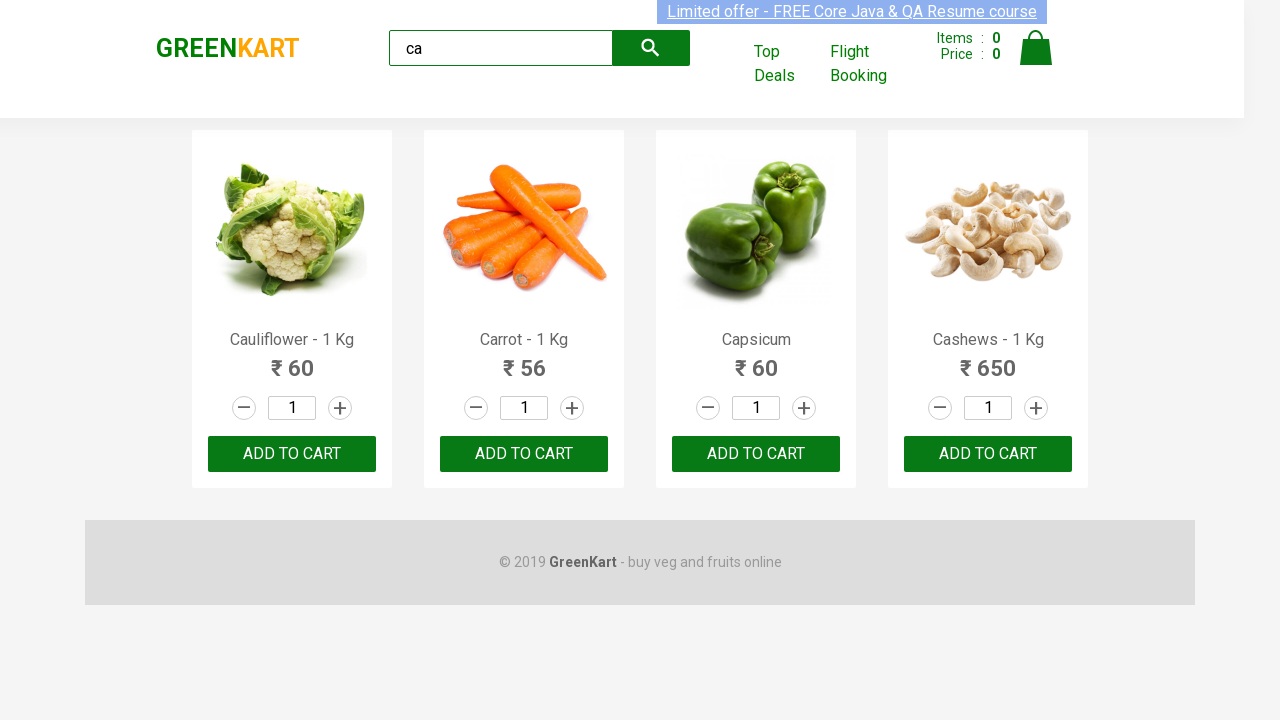

Verified that 4 matching products are displayed
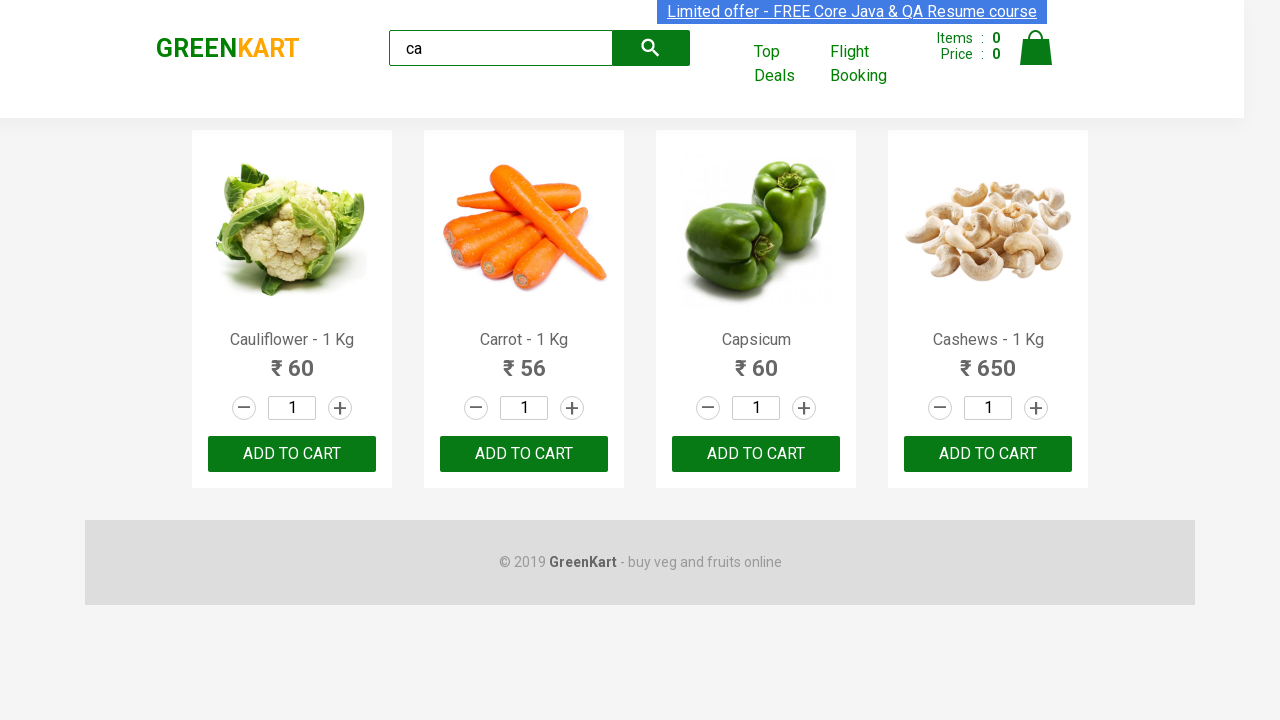

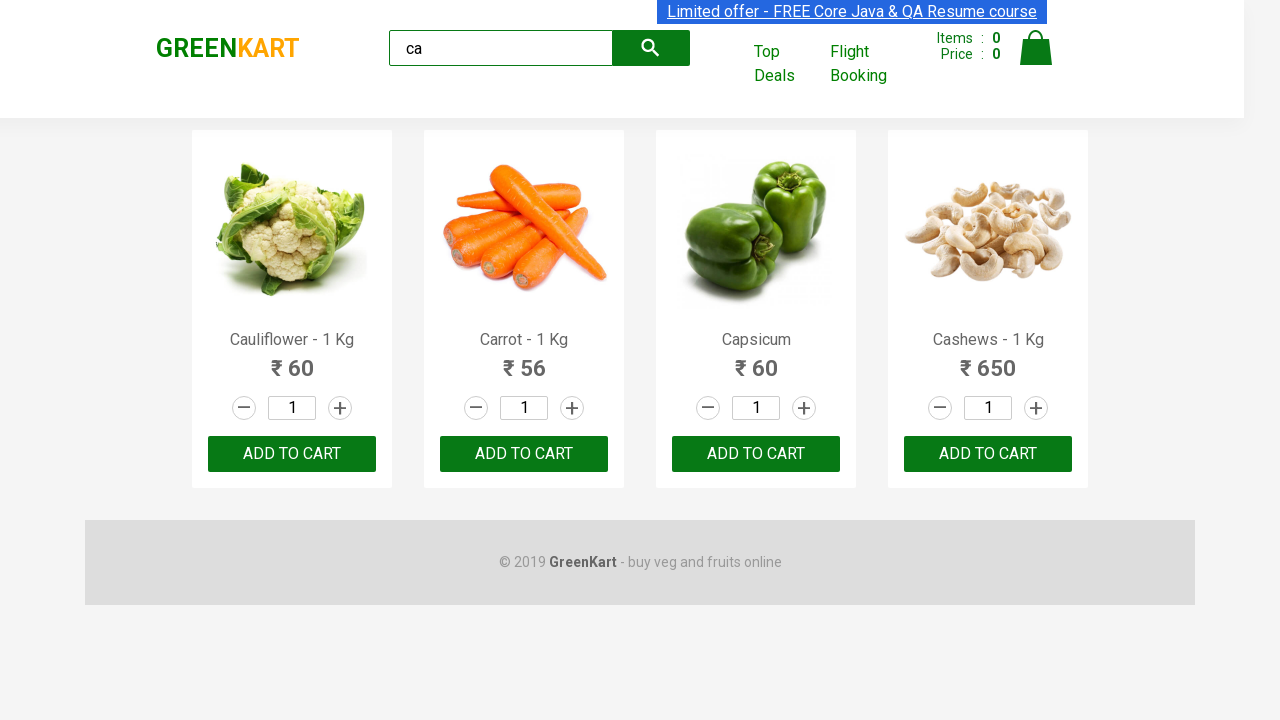